Tests date picker functionality by entering a date value and pressing Enter to confirm

Starting URL: https://formy-project.herokuapp.com/datepicker

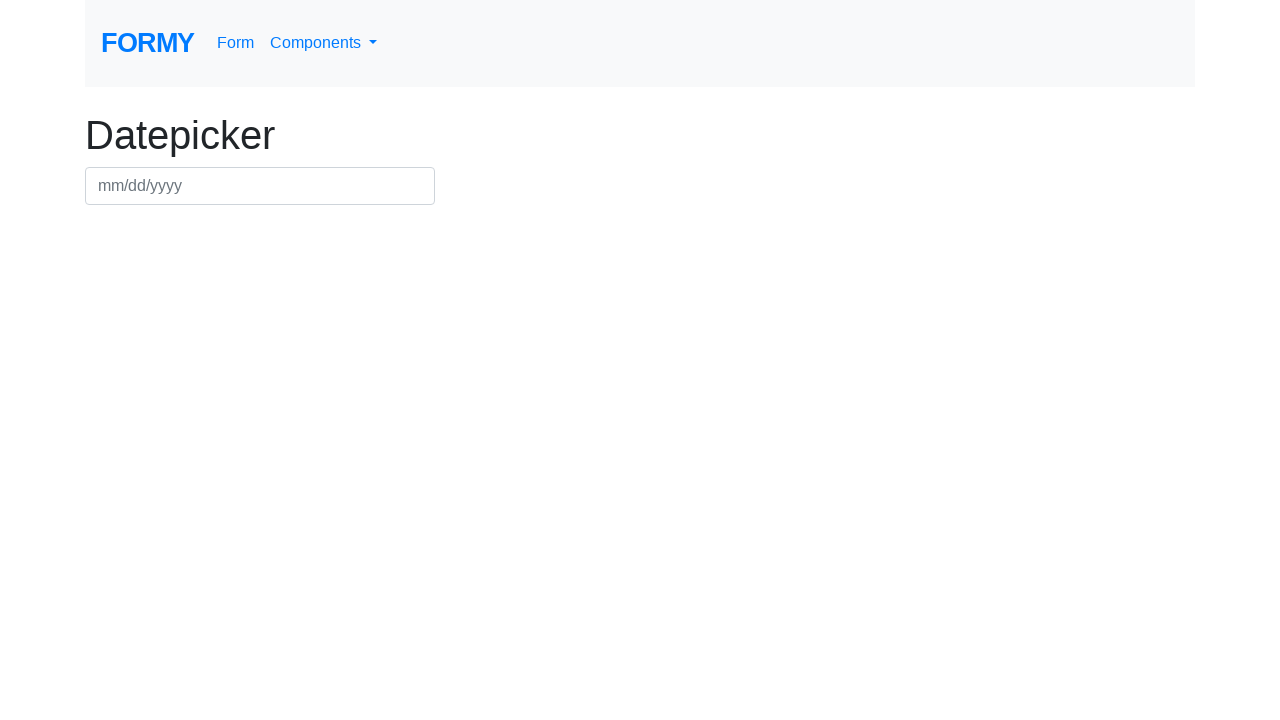

Filled date picker field with '01/01/2021' on #datepicker
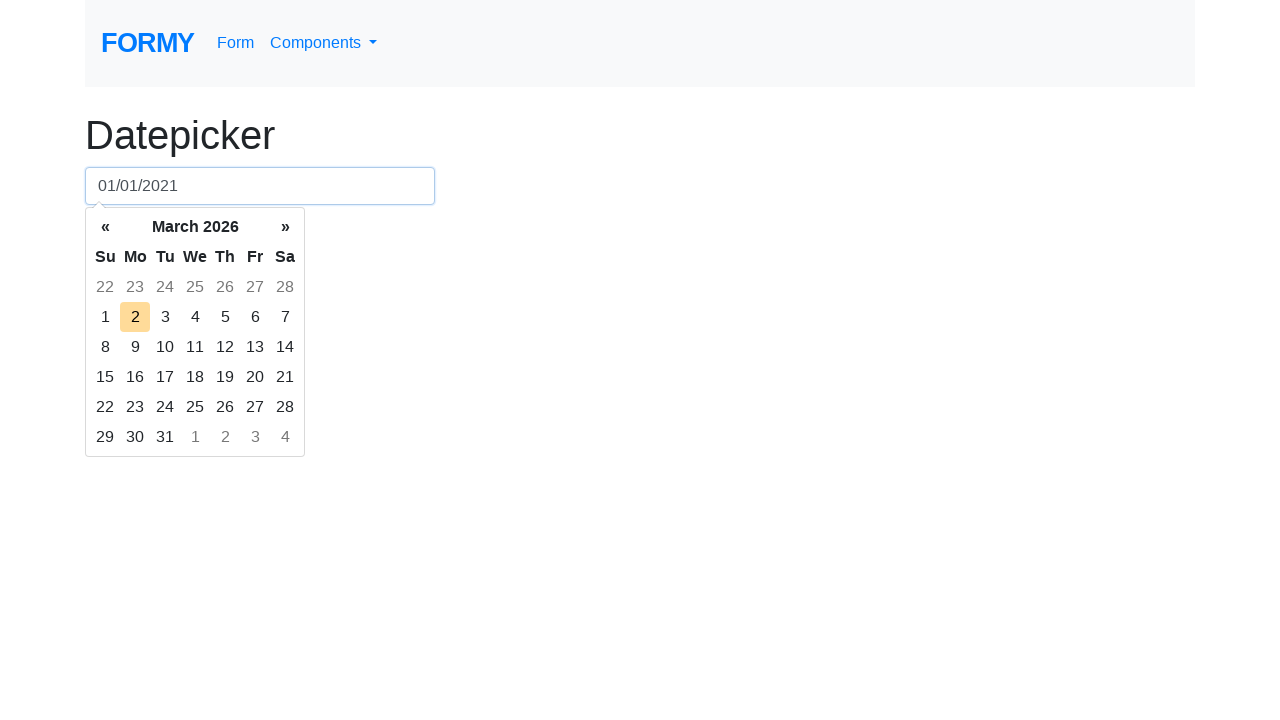

Pressed Enter to confirm the date selection on #datepicker
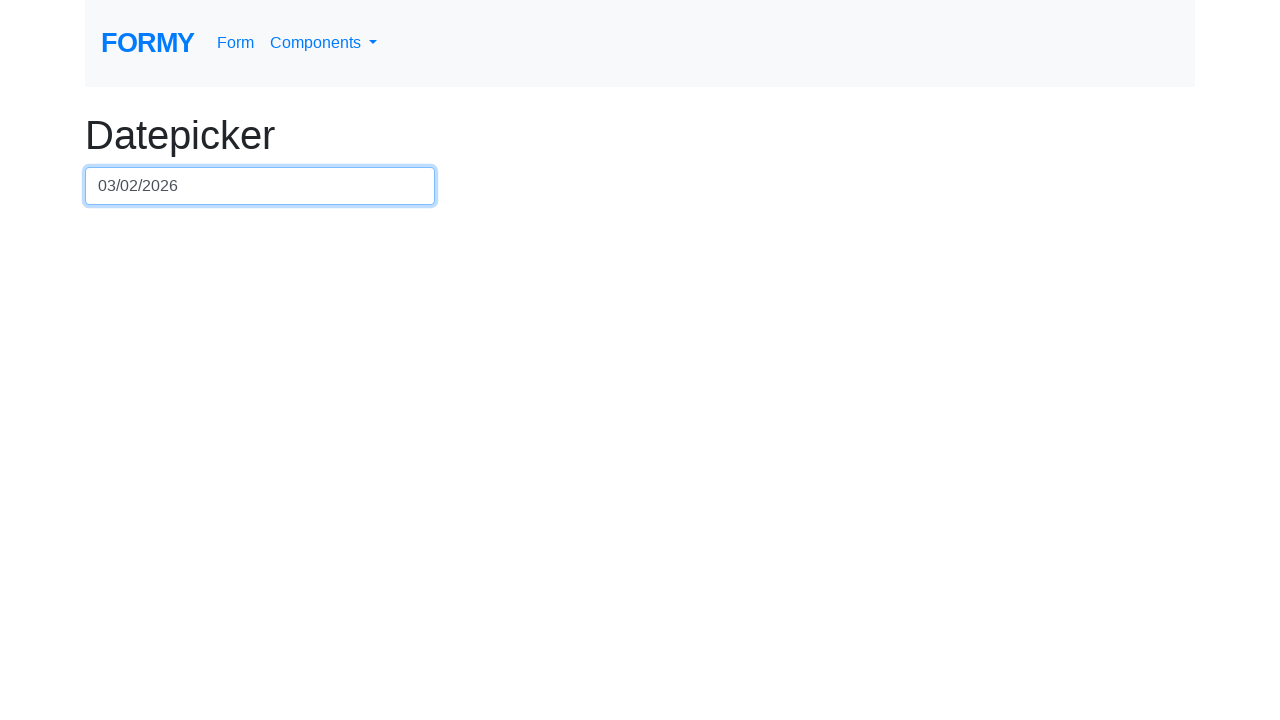

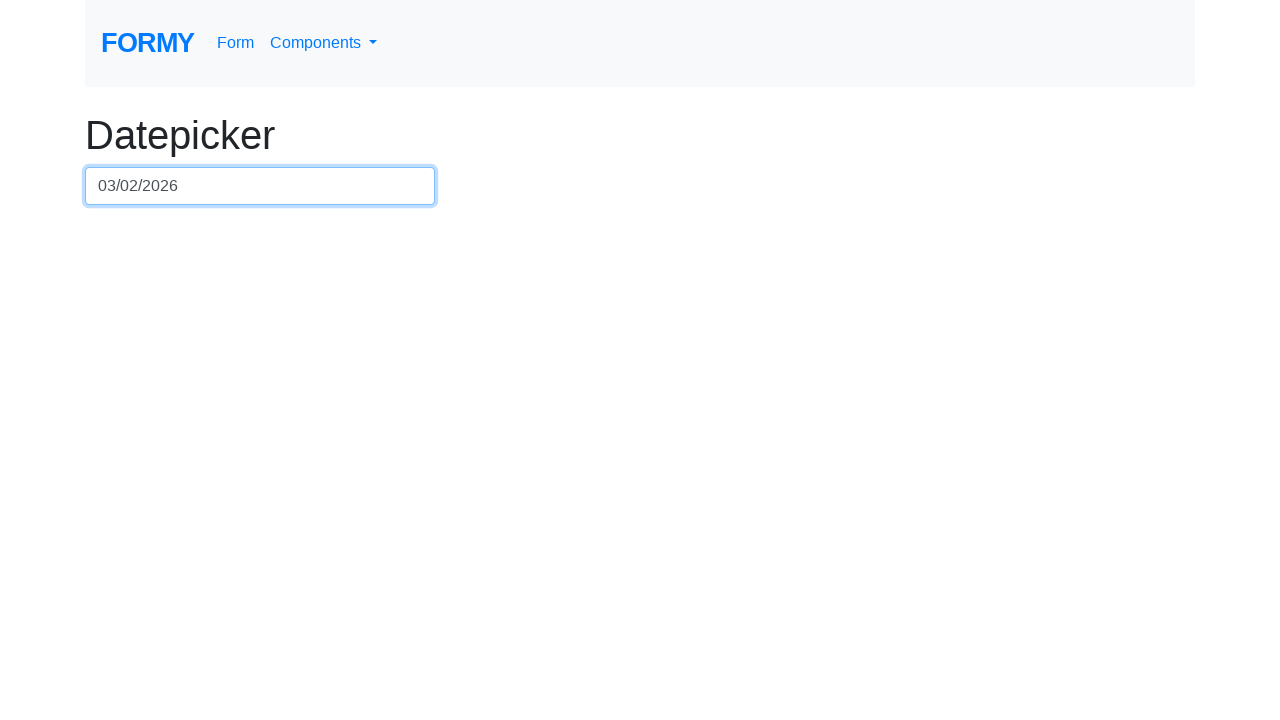